Clicks a button on the wait demo page using implicit wait

Starting URL: https://web-locators-static-site-qa.vercel.app/Wait%20onTime

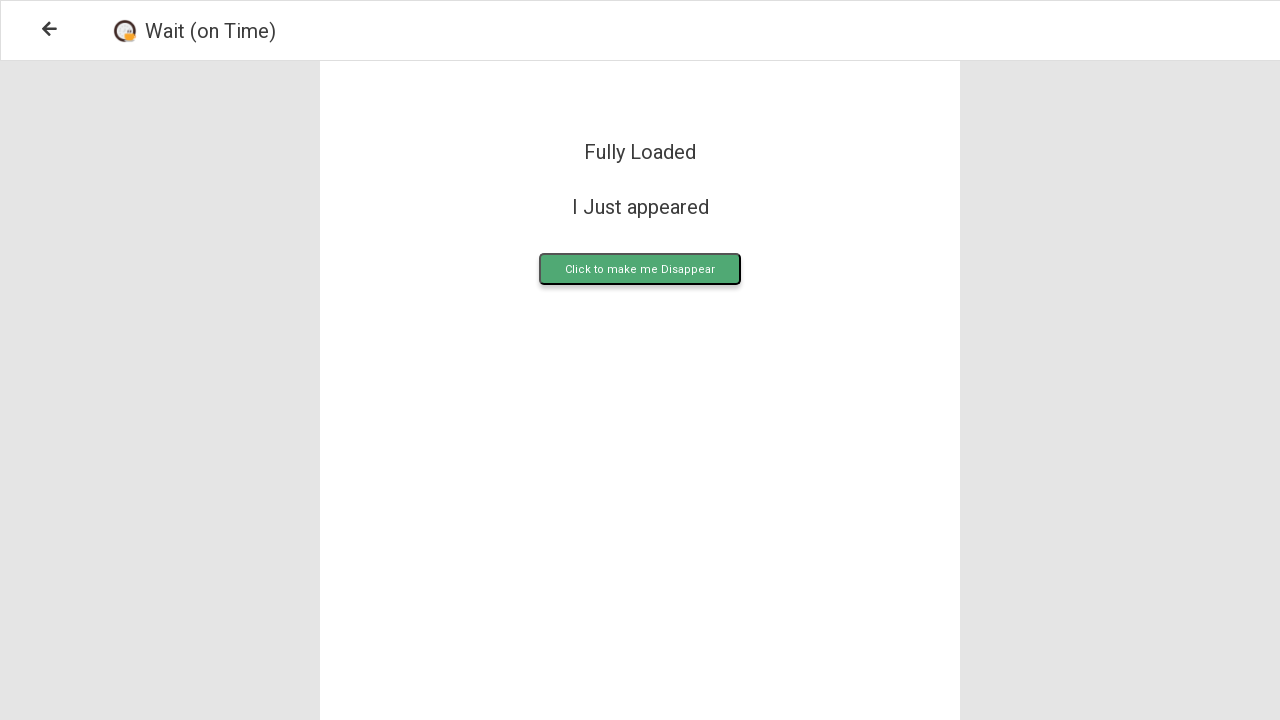

Navigated to wait demo page
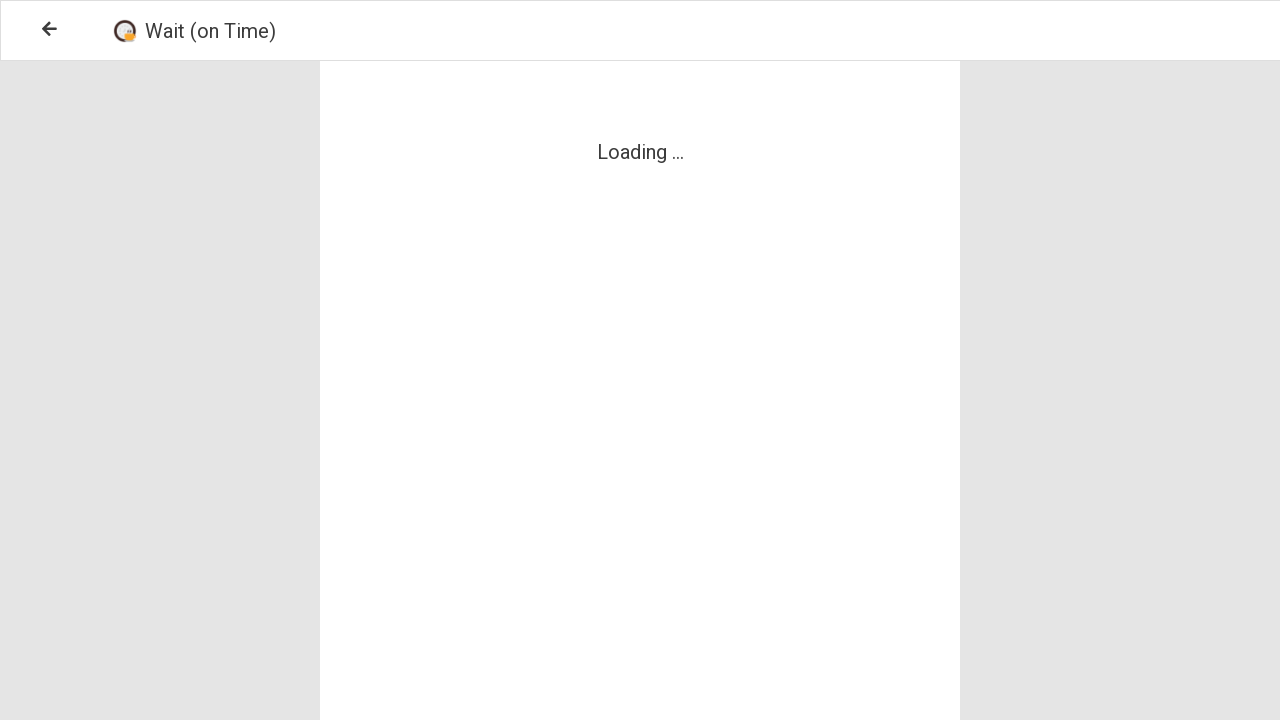

Clicked upload button using implicit wait at (640, 269) on .upload
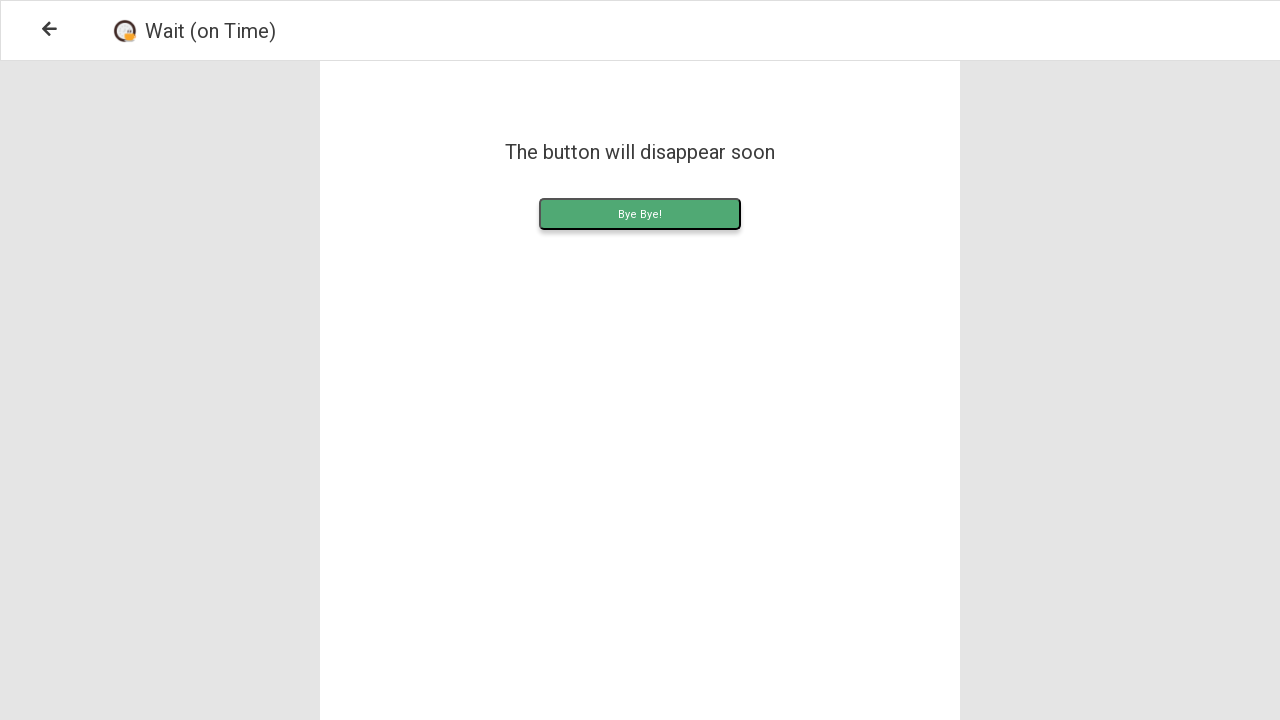

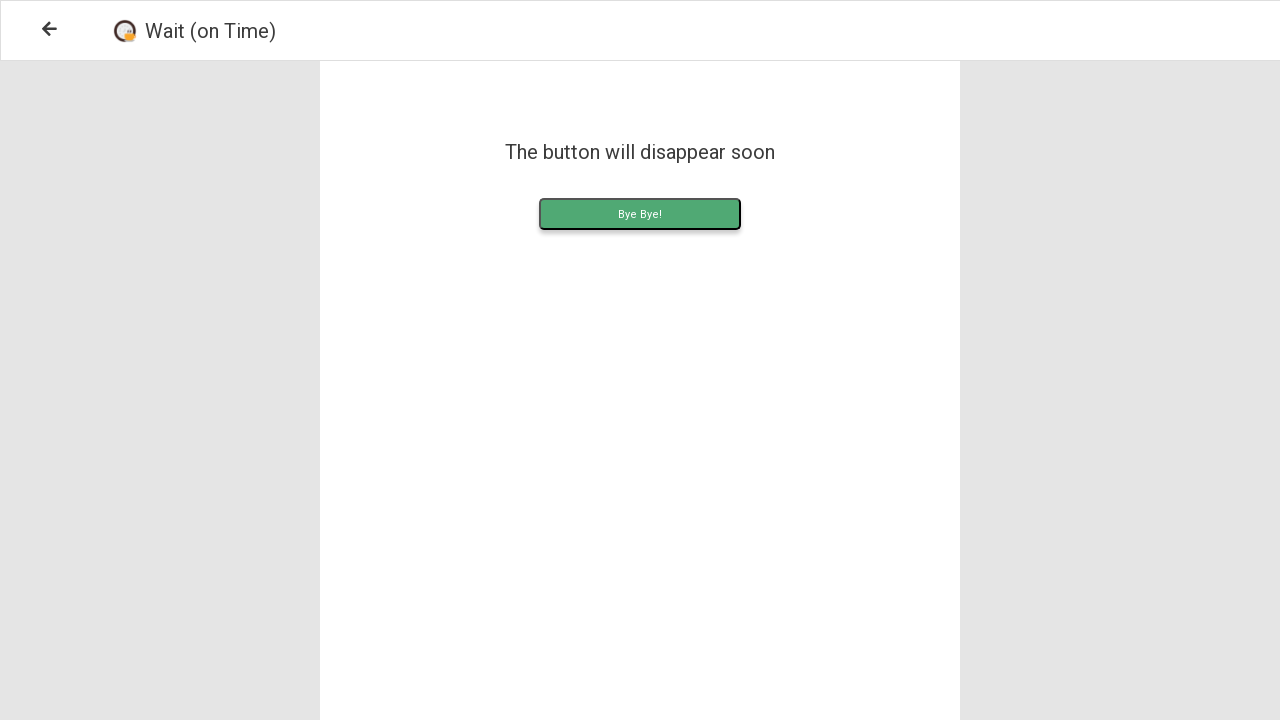